Tests adding multiple todo items to a todo list application by filling the input field and pressing Enter for each item

Starting URL: https://demo.playwright.dev/todomvc

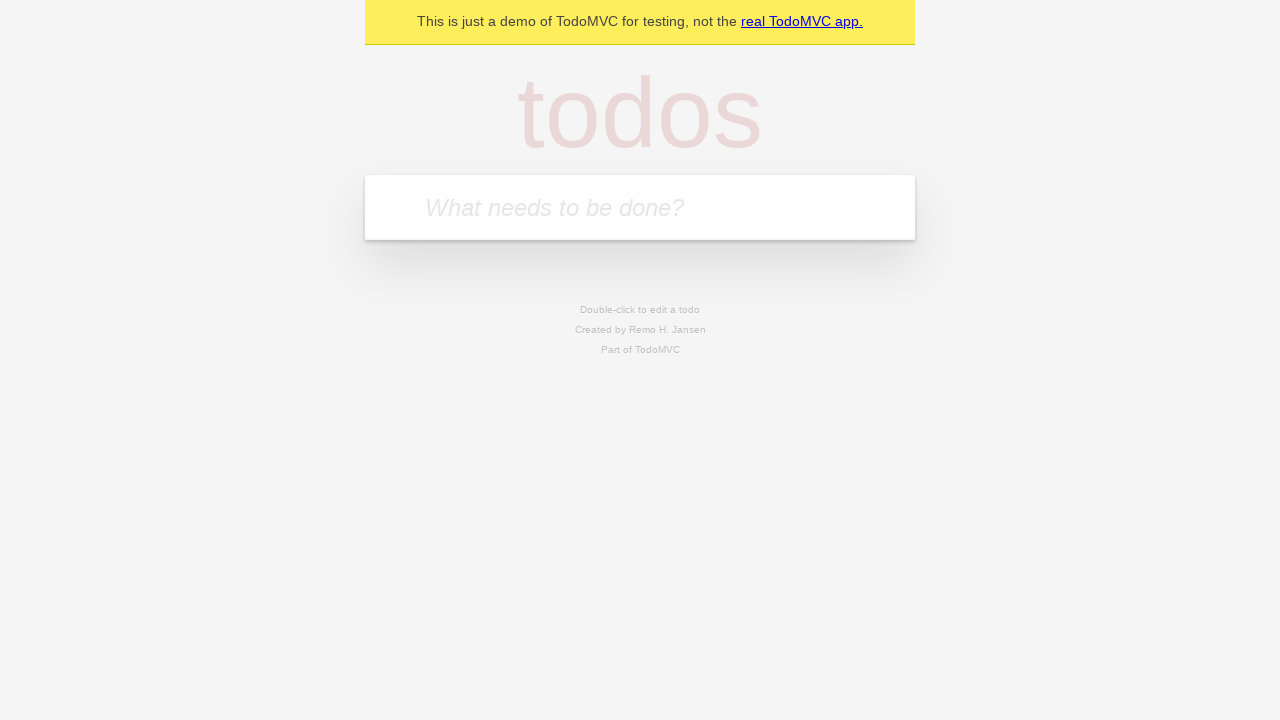

Located todo input field
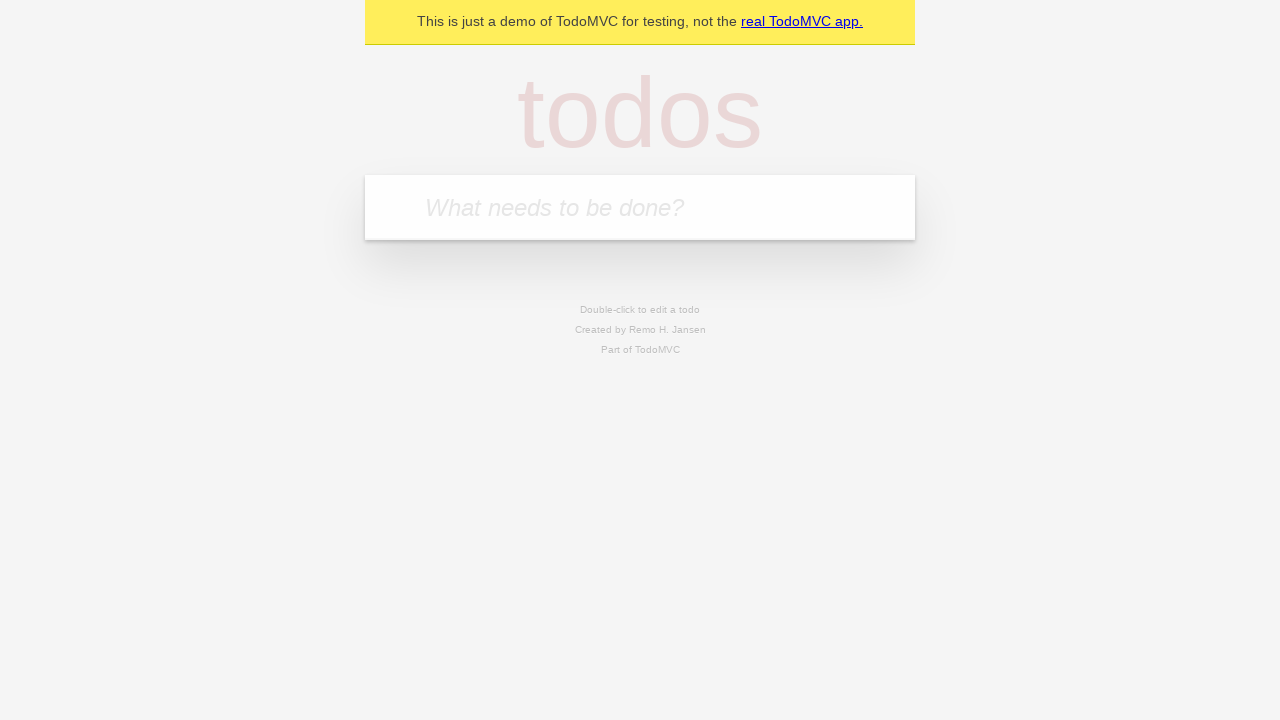

Clicked todo input field at (640, 207) on internal:role=textbox[name="What needs to be done?"i]
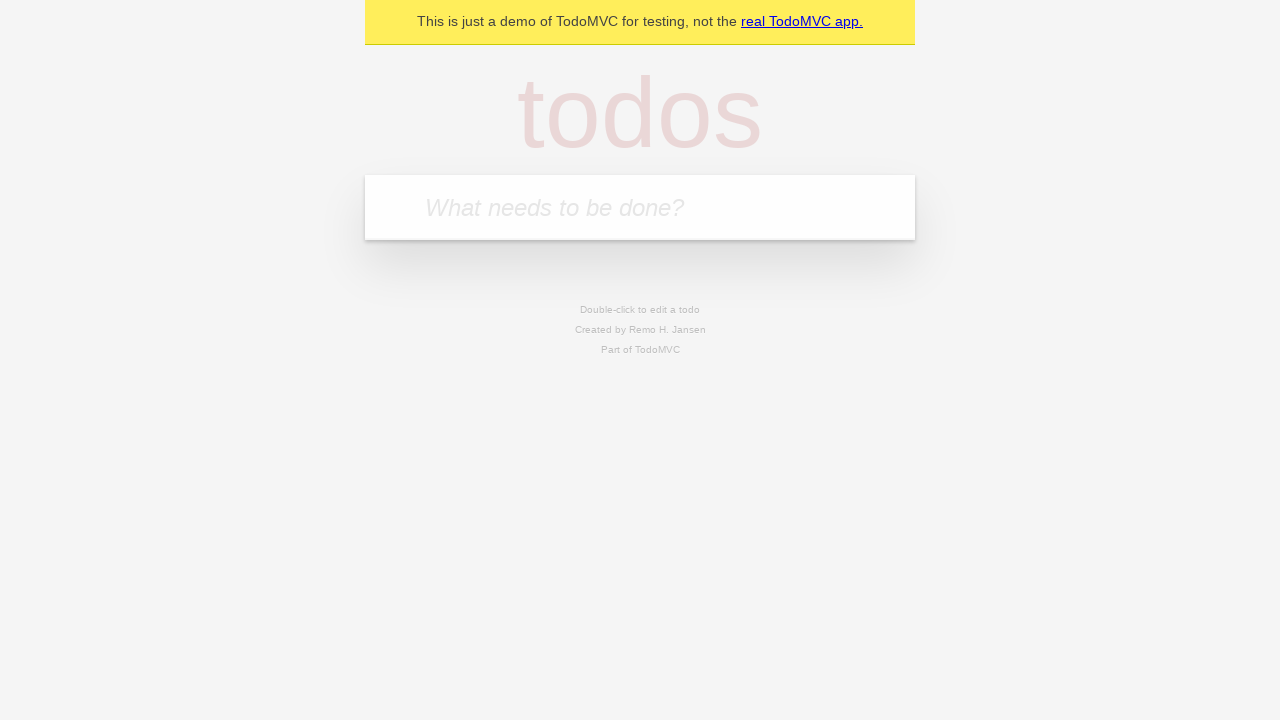

Filled input field with todo: 'Create Playwright Tests' on internal:role=textbox[name="What needs to be done?"i]
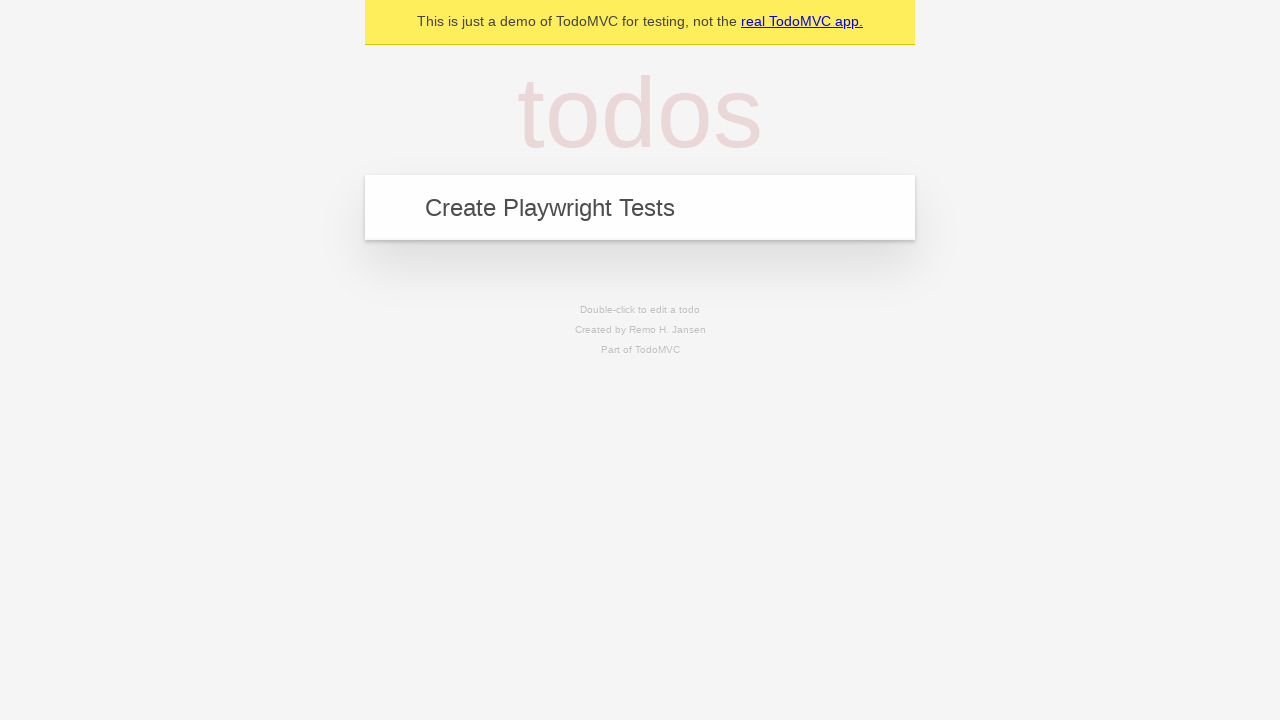

Pressed Enter to add todo: 'Create Playwright Tests' on internal:role=textbox[name="What needs to be done?"i]
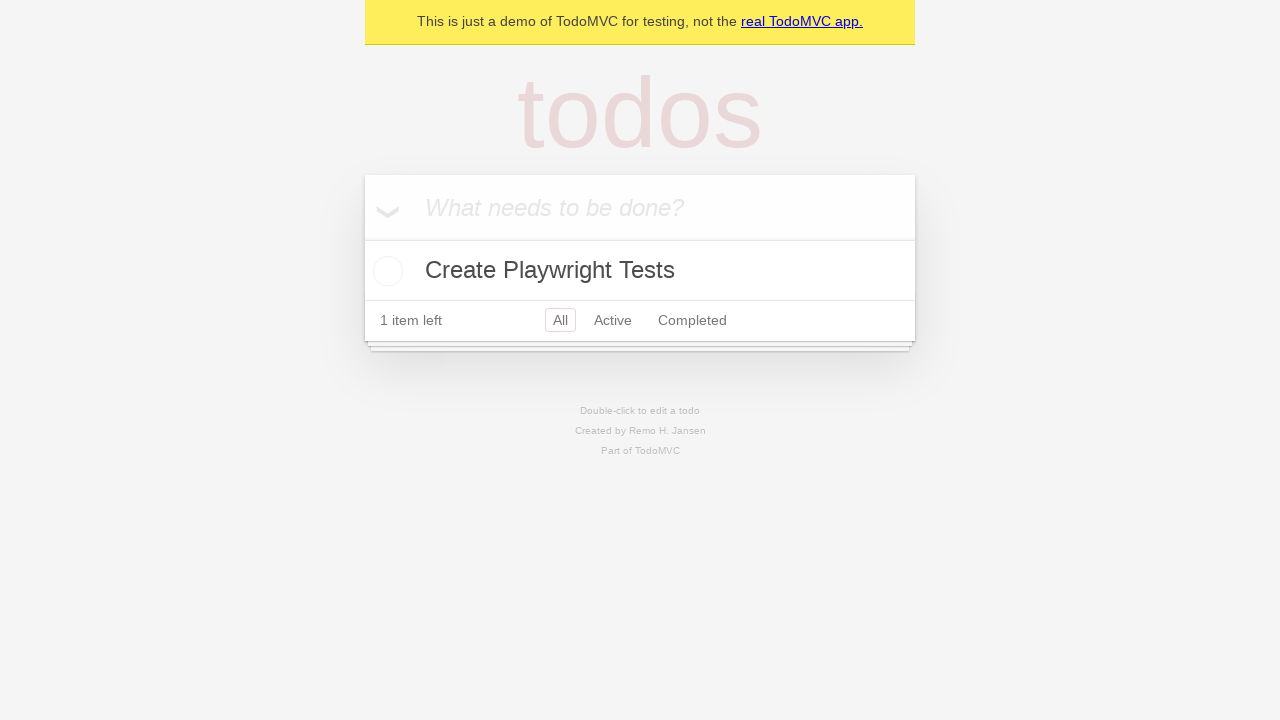

Waited for todo 'Create Playwright Tests' to be added to the list
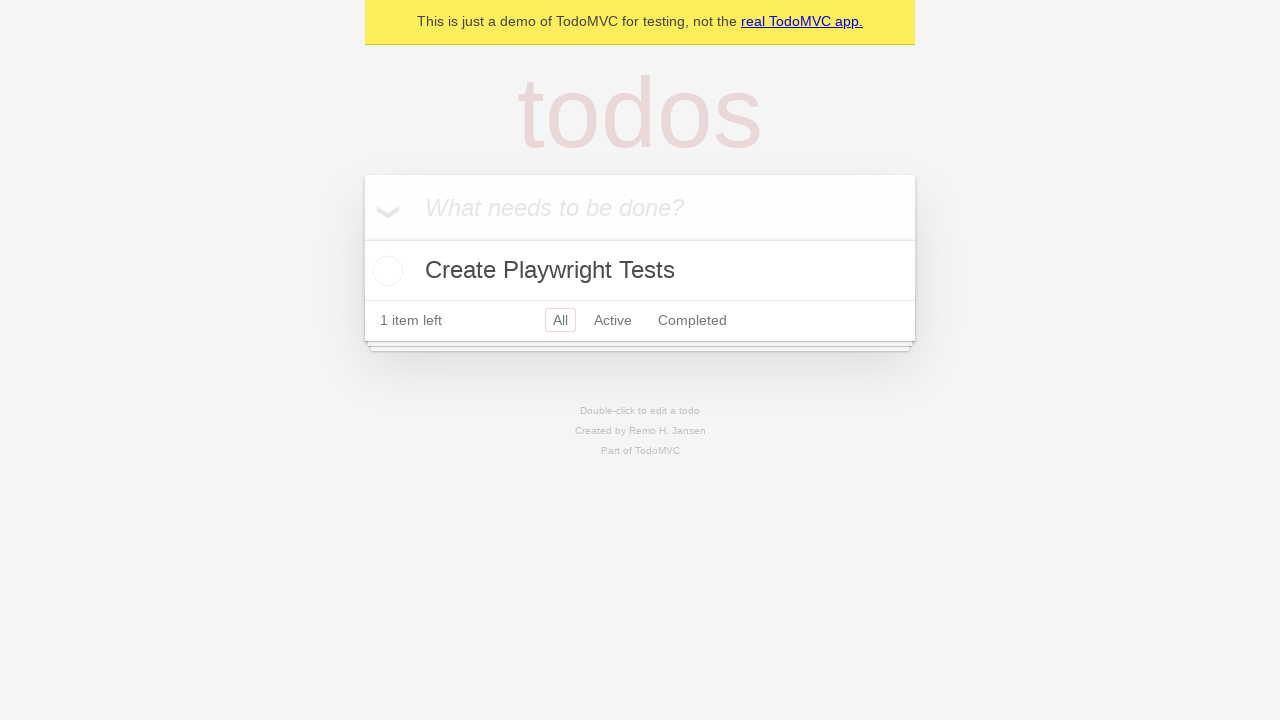

Located todo input field
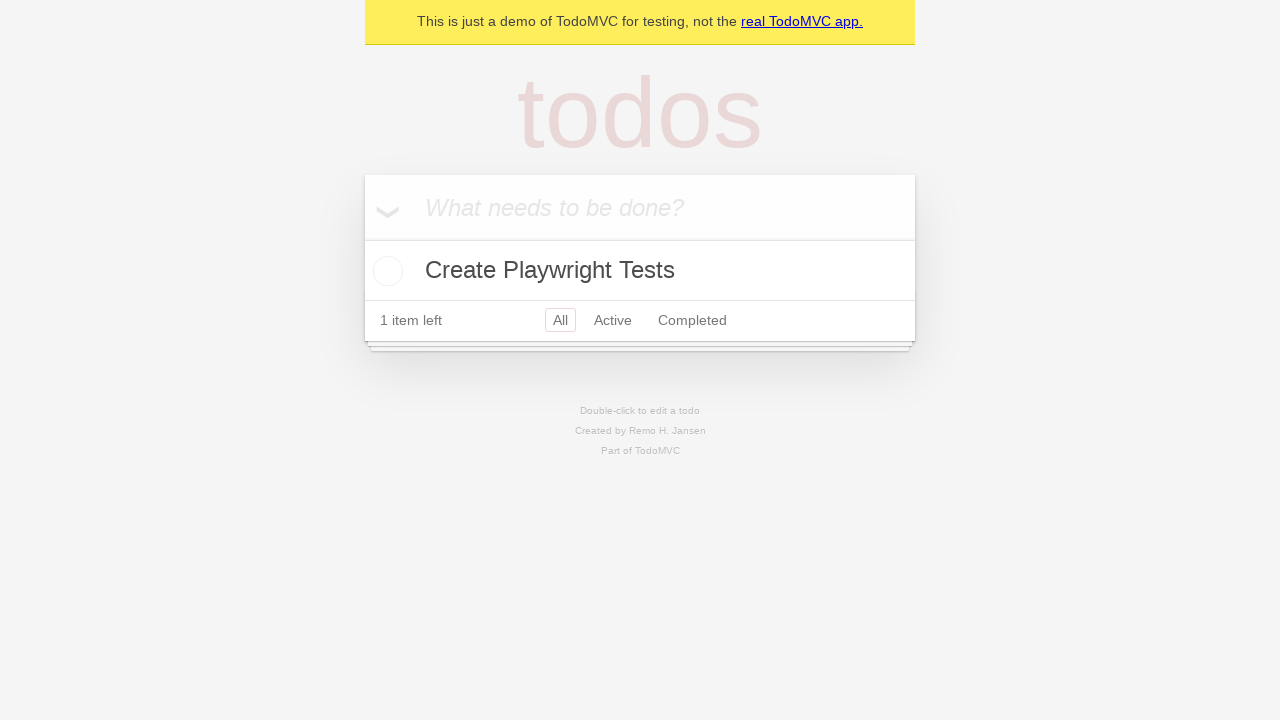

Clicked todo input field at (640, 207) on internal:role=textbox[name="What needs to be done?"i]
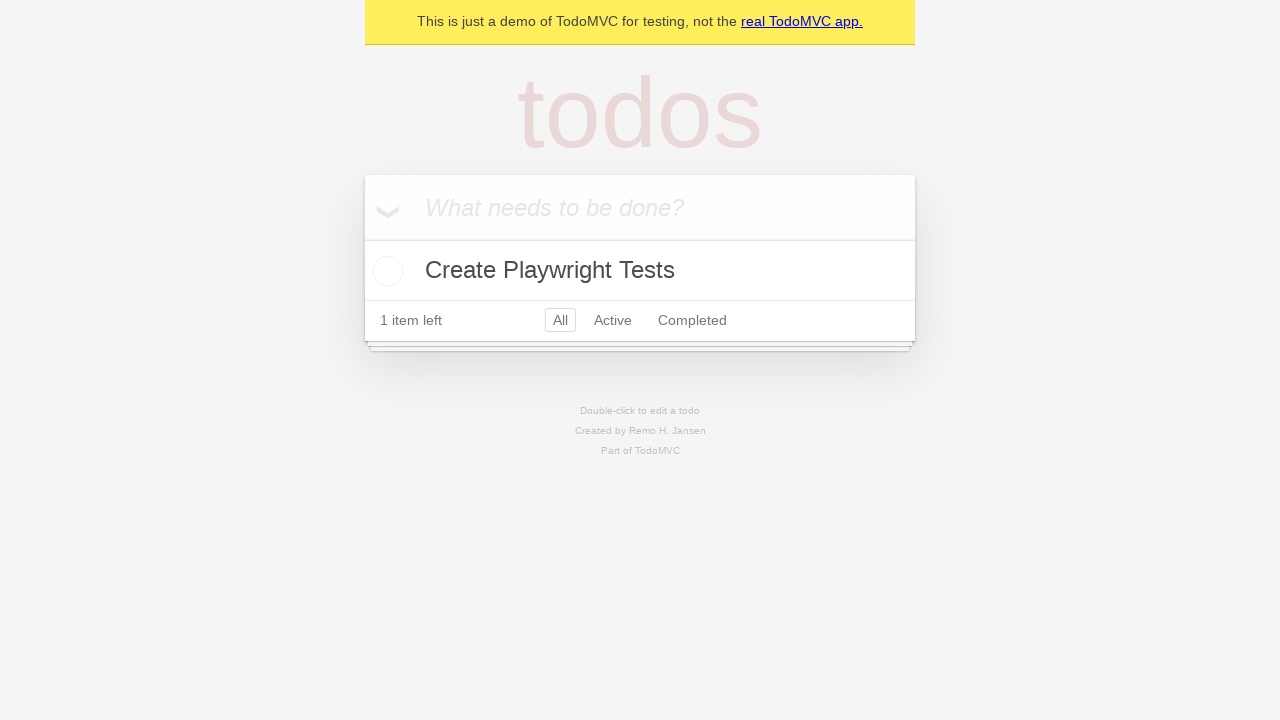

Filled input field with todo: 'Fix login bug' on internal:role=textbox[name="What needs to be done?"i]
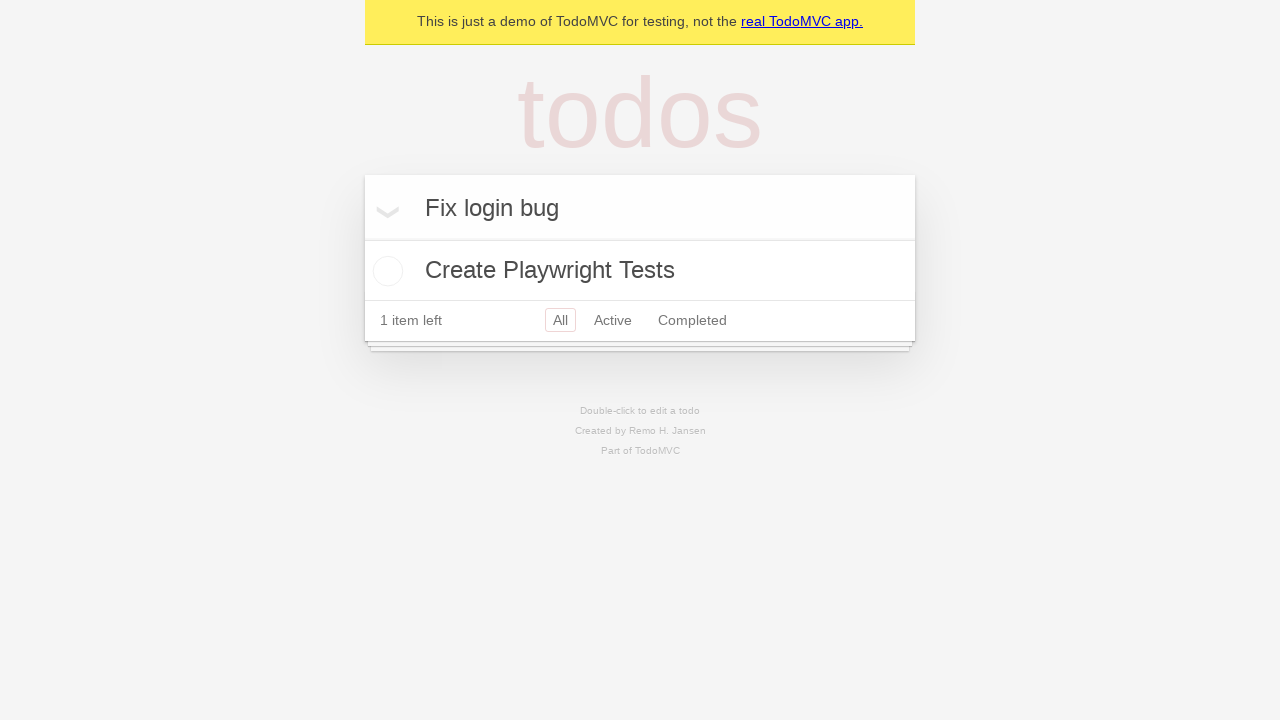

Pressed Enter to add todo: 'Fix login bug' on internal:role=textbox[name="What needs to be done?"i]
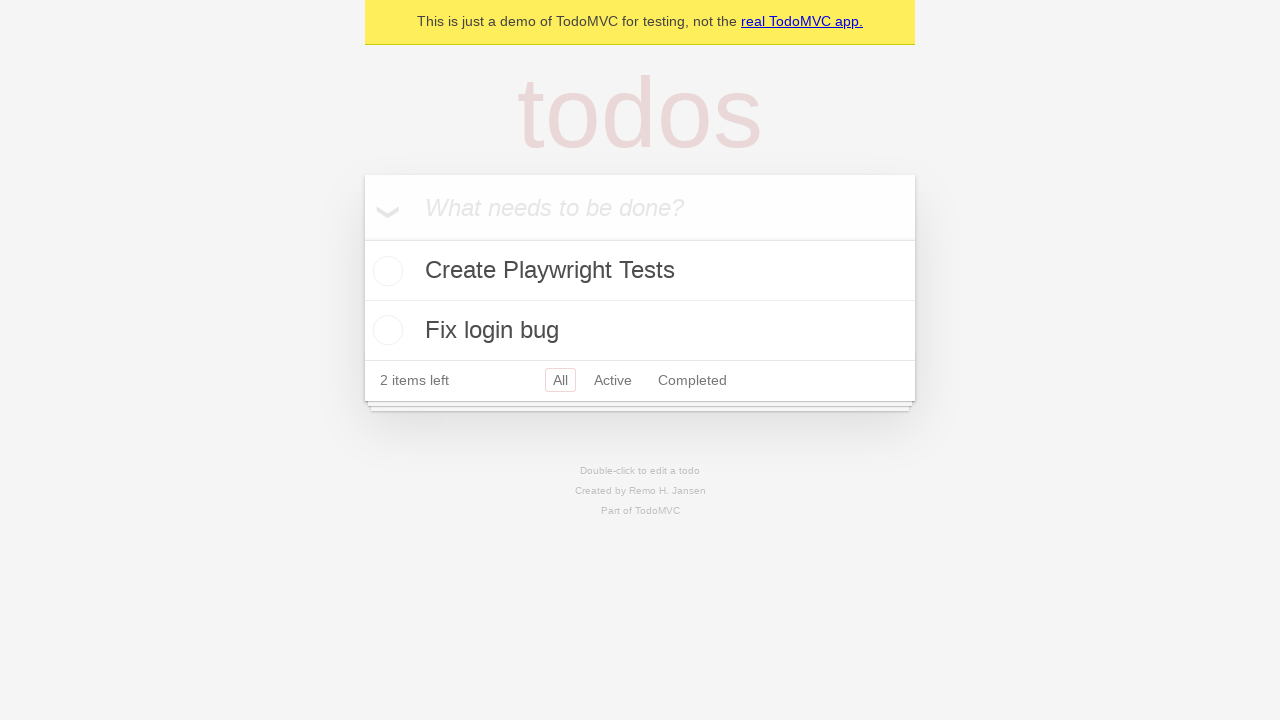

Waited for todo 'Fix login bug' to be added to the list
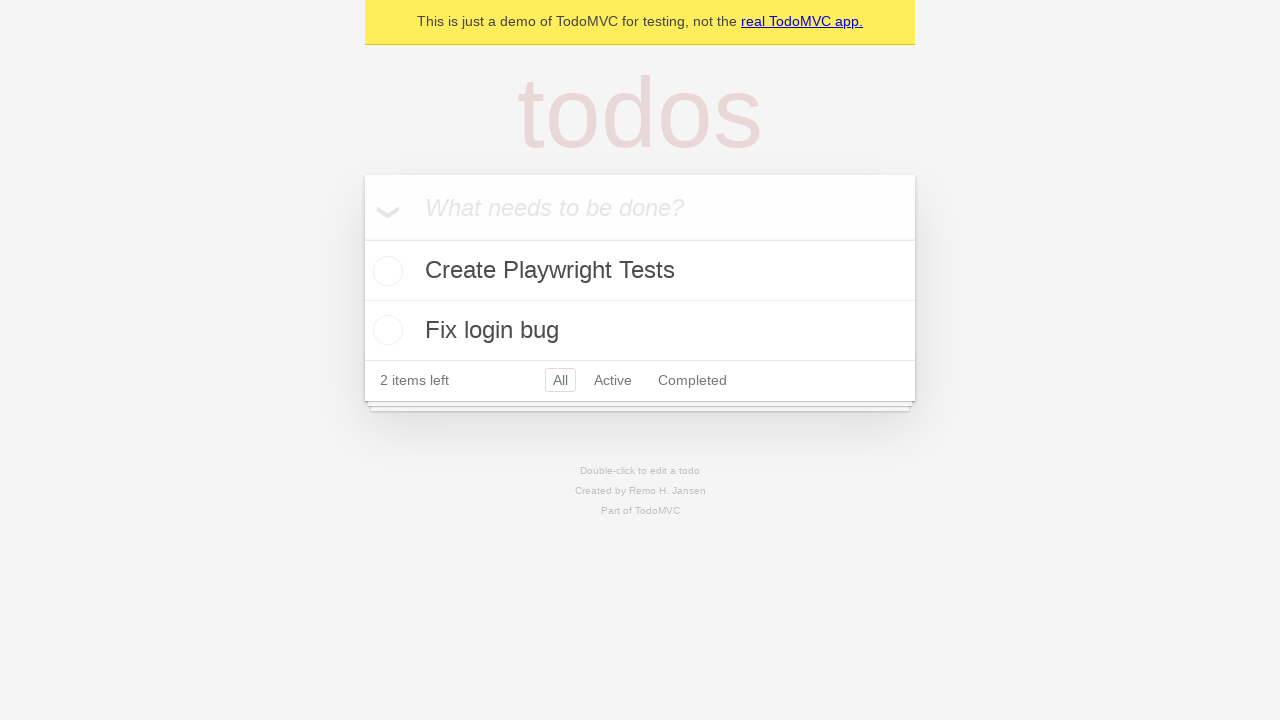

Located todo input field
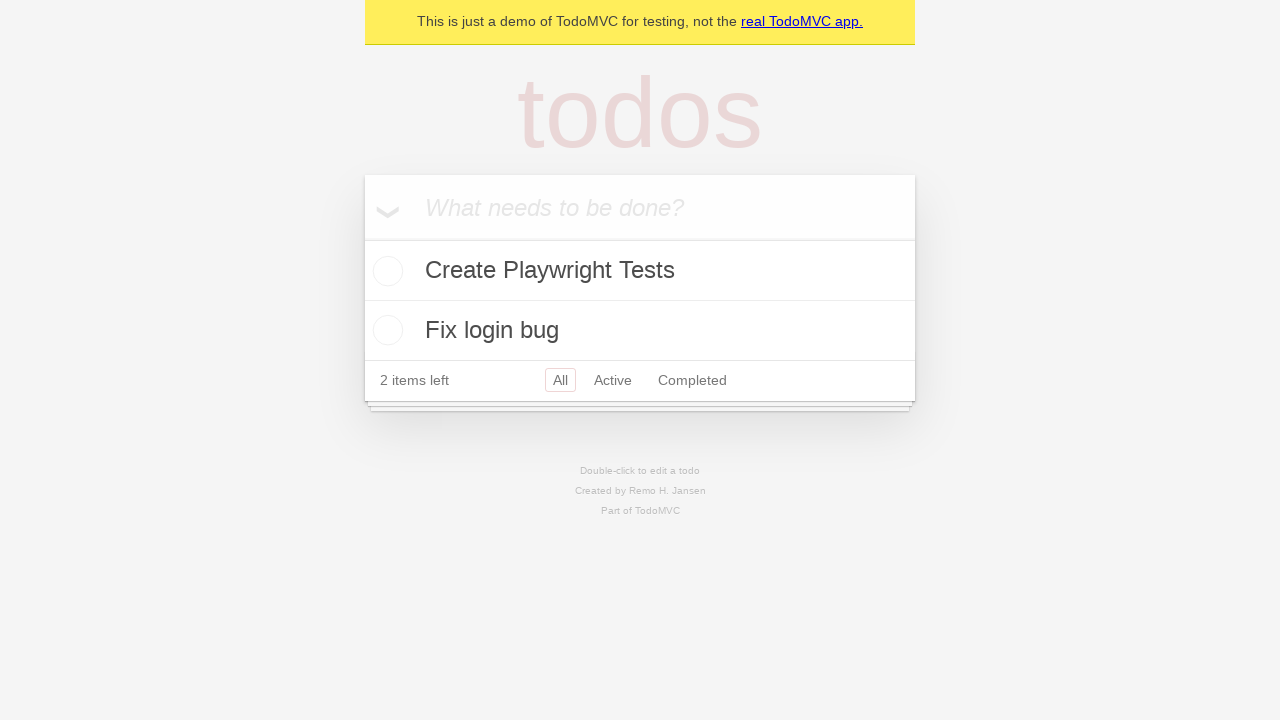

Clicked todo input field at (640, 207) on internal:role=textbox[name="What needs to be done?"i]
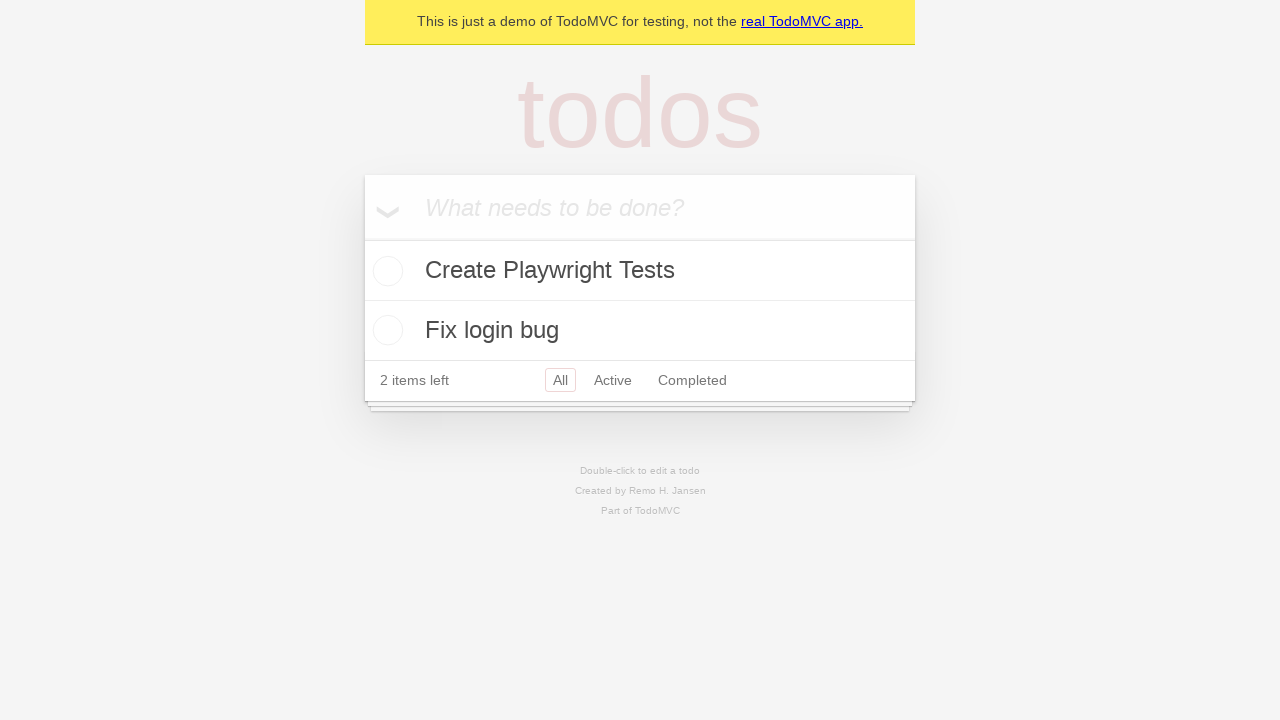

Filled input field with todo: 'Submit expense report' on internal:role=textbox[name="What needs to be done?"i]
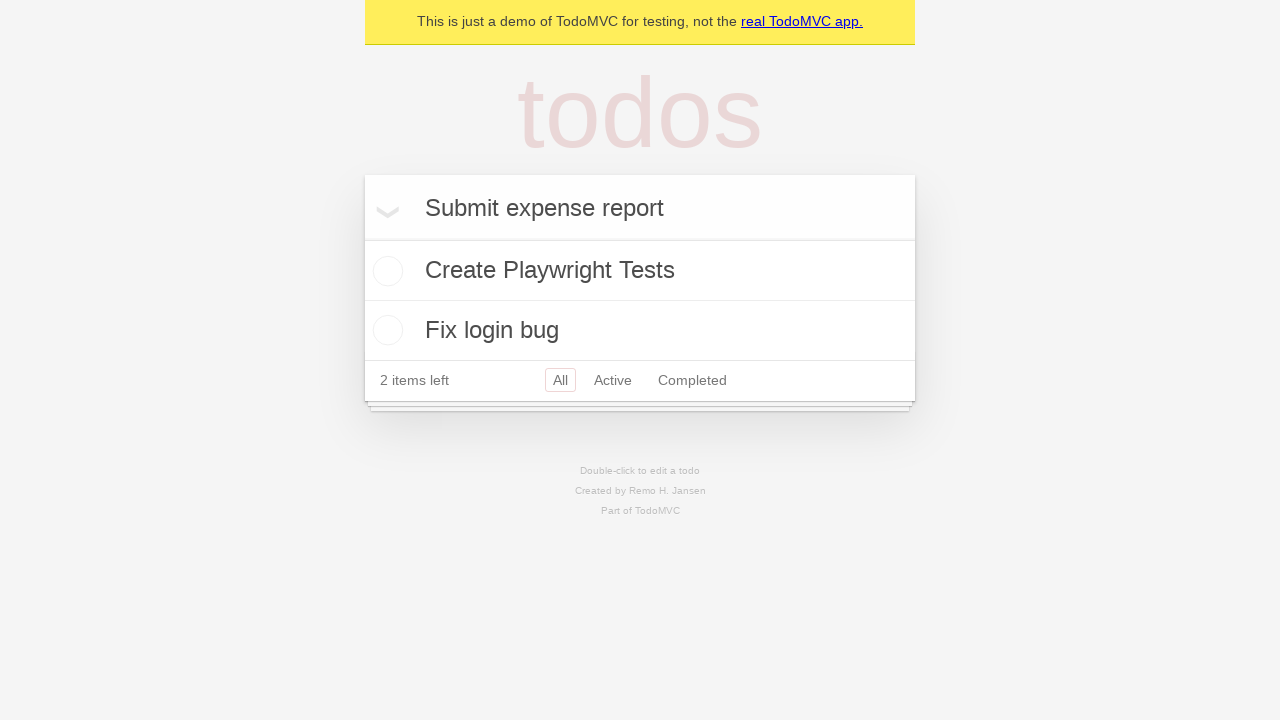

Pressed Enter to add todo: 'Submit expense report' on internal:role=textbox[name="What needs to be done?"i]
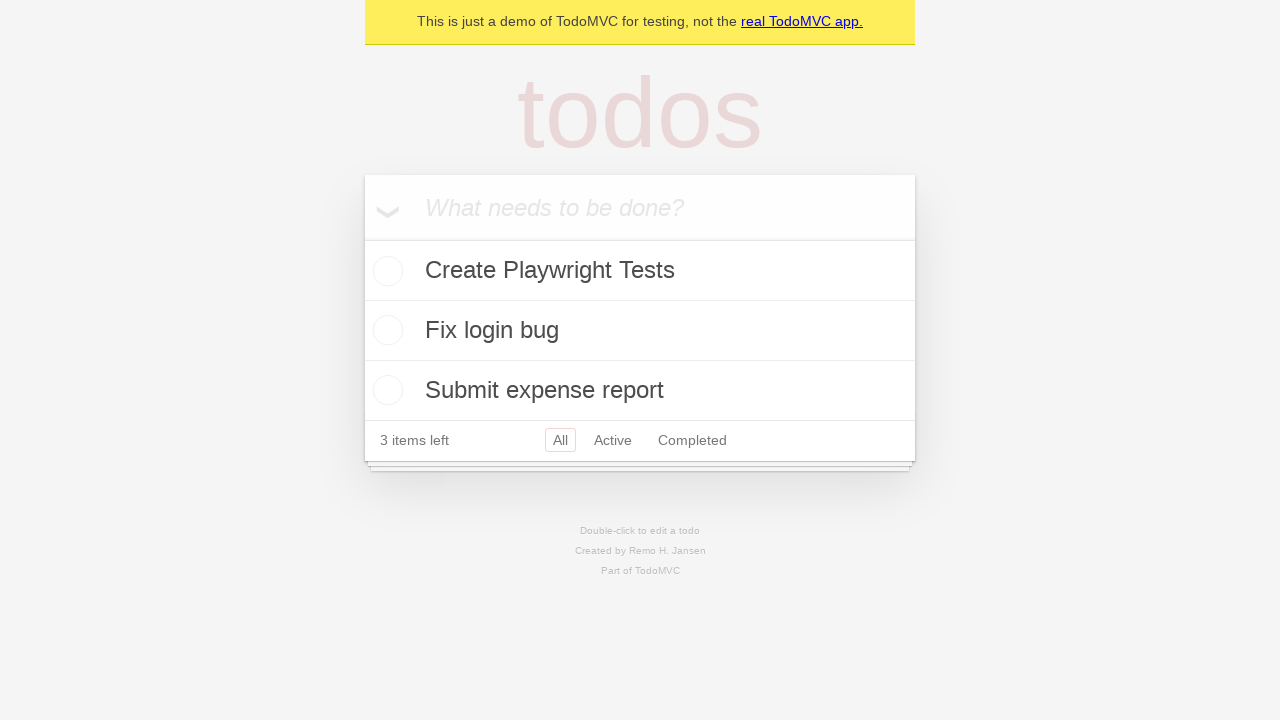

Waited for todo 'Submit expense report' to be added to the list
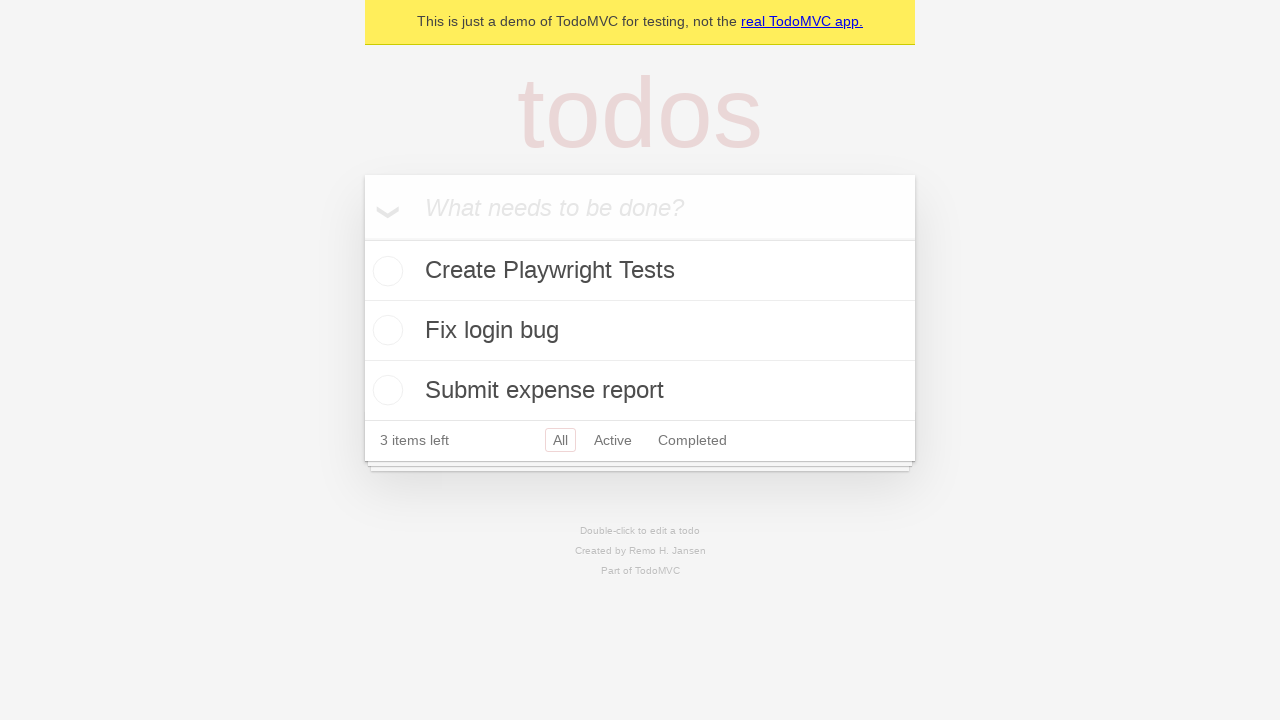

Located todo input field
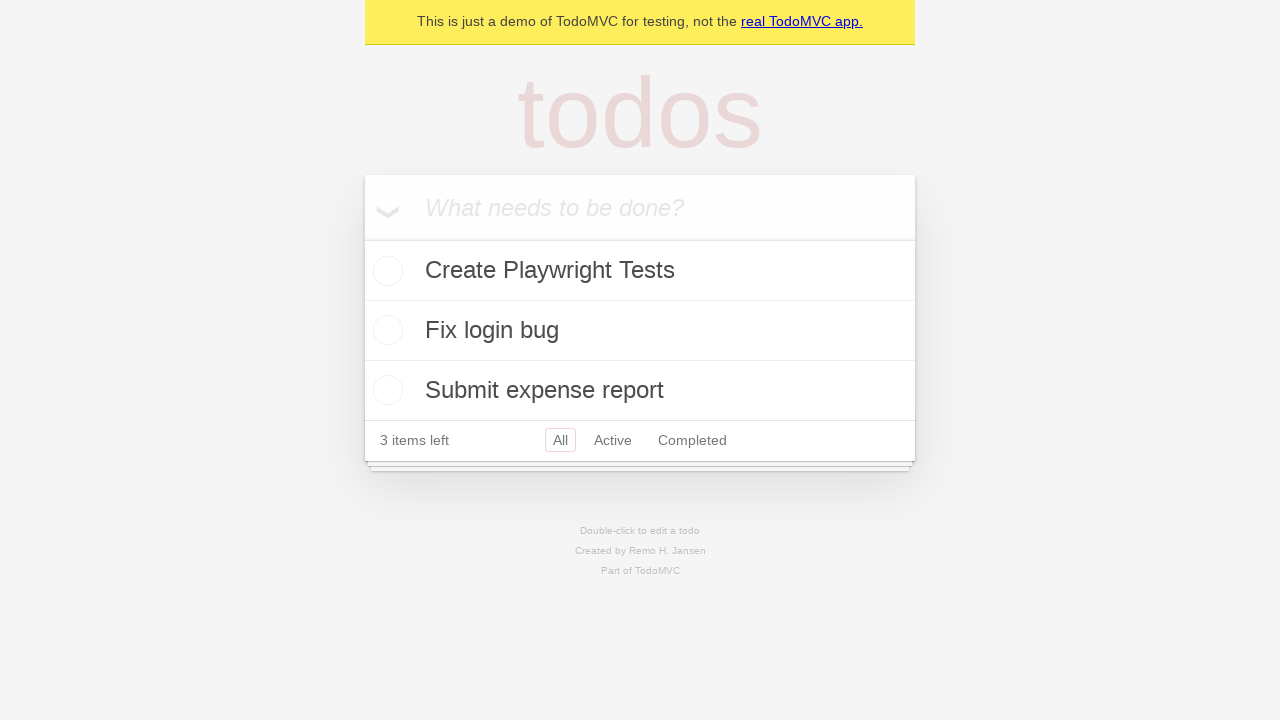

Clicked todo input field at (640, 207) on internal:role=textbox[name="What needs to be done?"i]
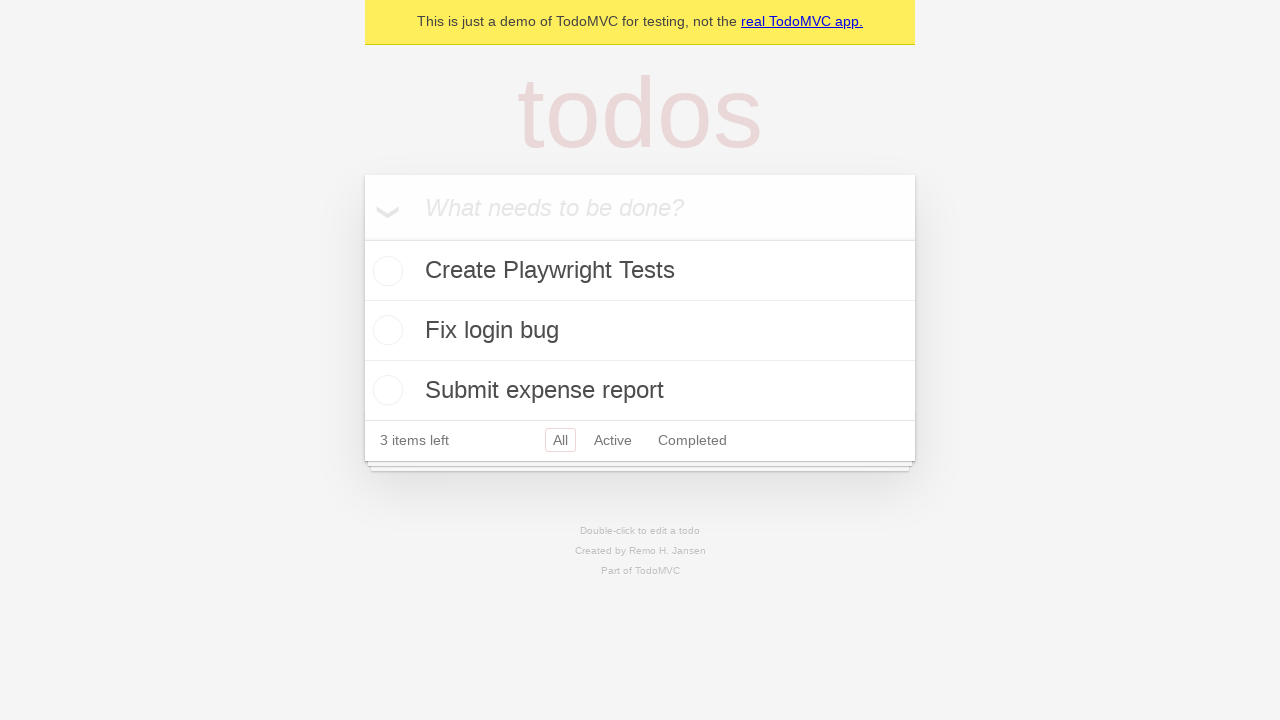

Filled input field with todo: 'Buy milk' on internal:role=textbox[name="What needs to be done?"i]
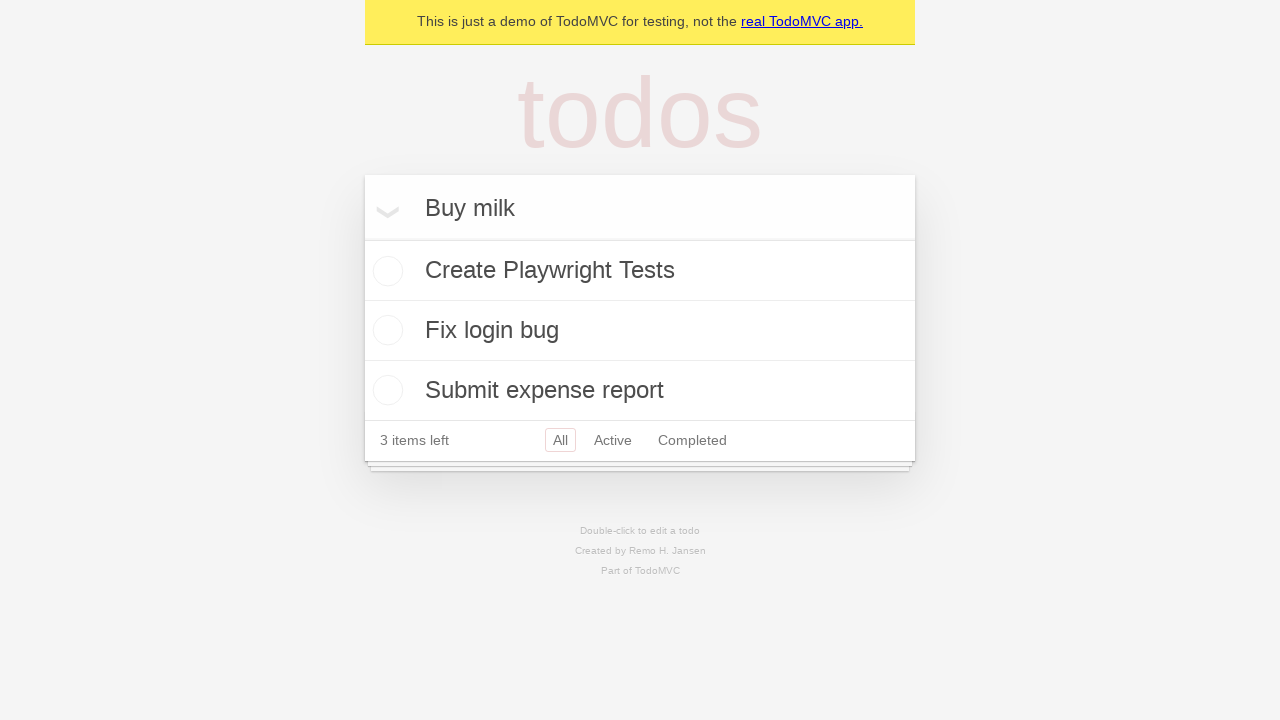

Pressed Enter to add todo: 'Buy milk' on internal:role=textbox[name="What needs to be done?"i]
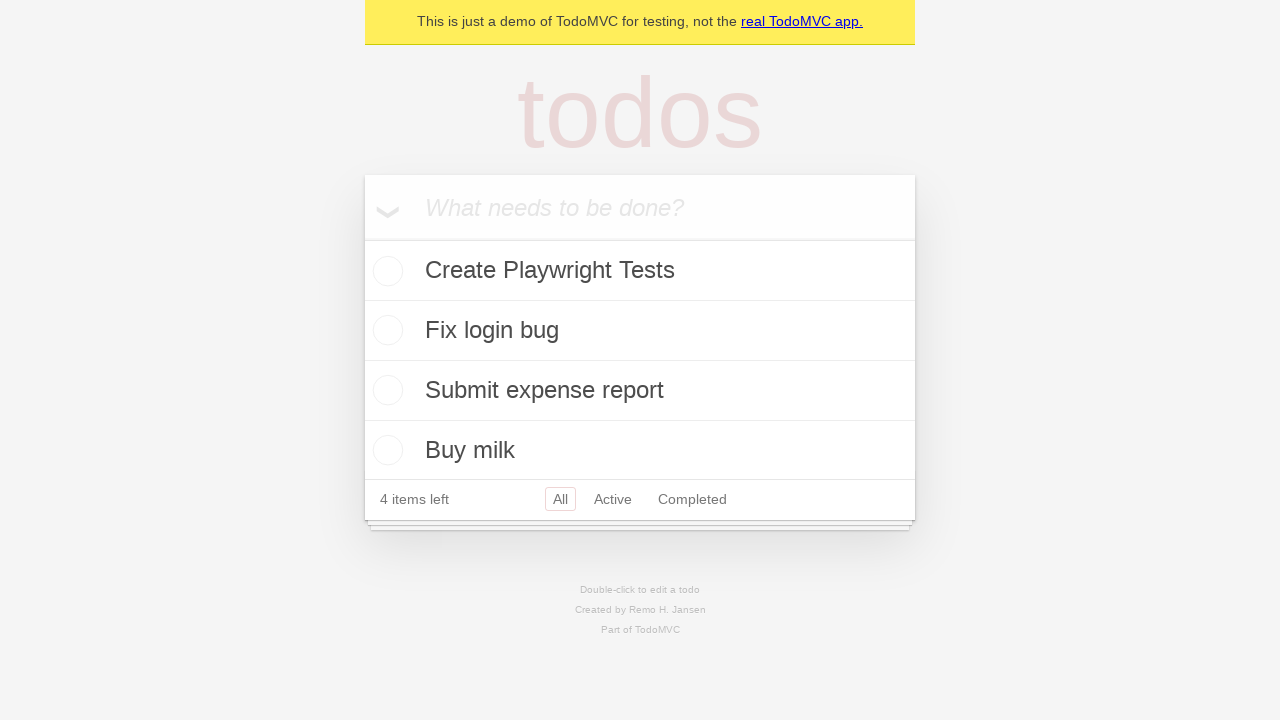

Waited for todo 'Buy milk' to be added to the list
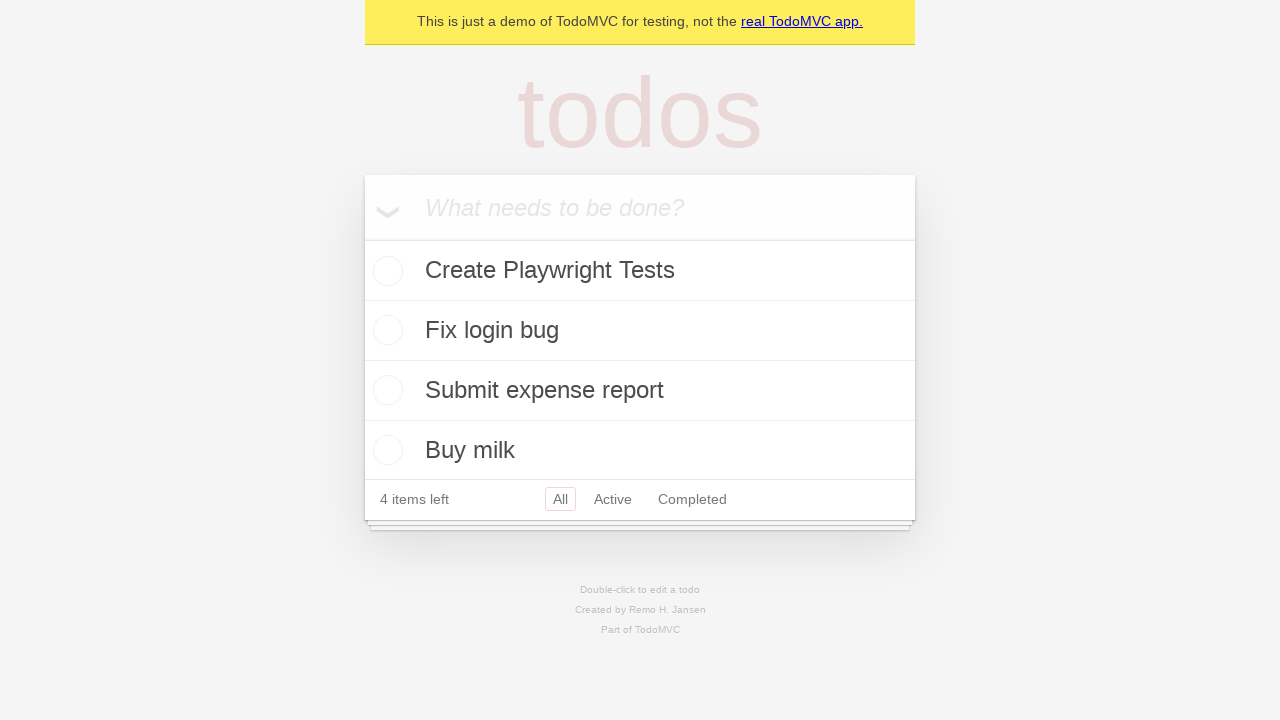

Verified that todo items are displayed on the page
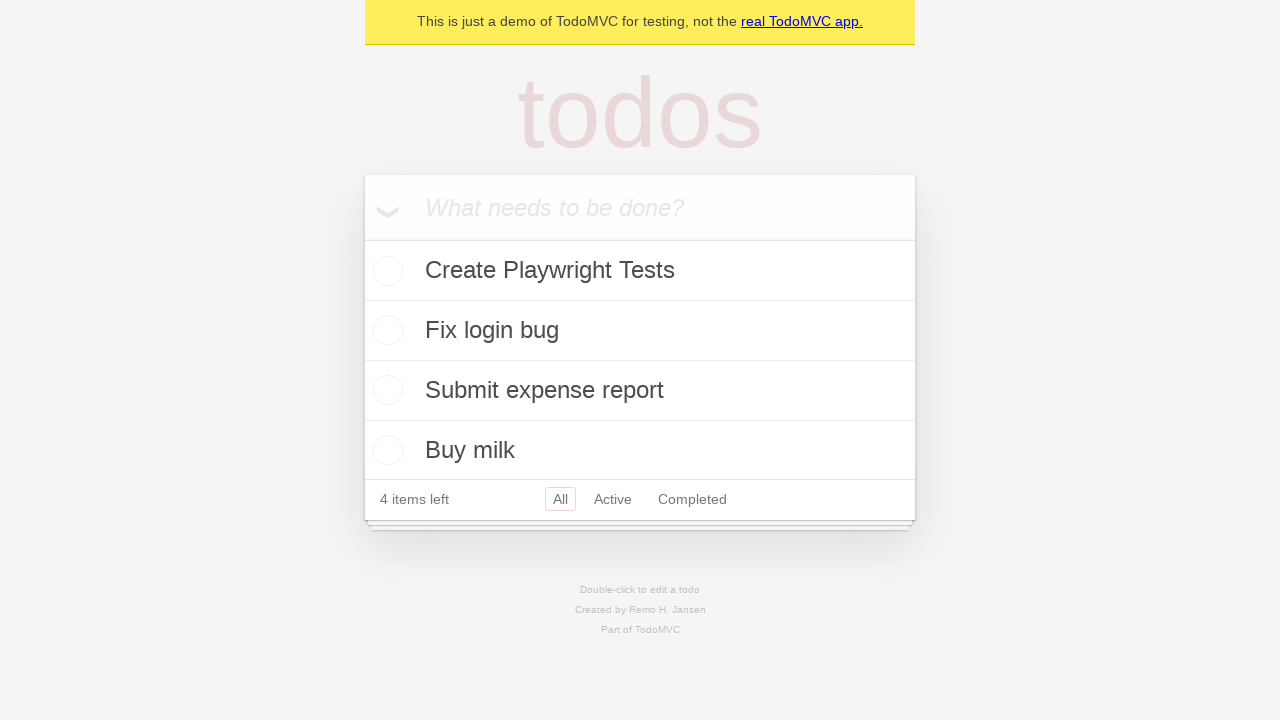

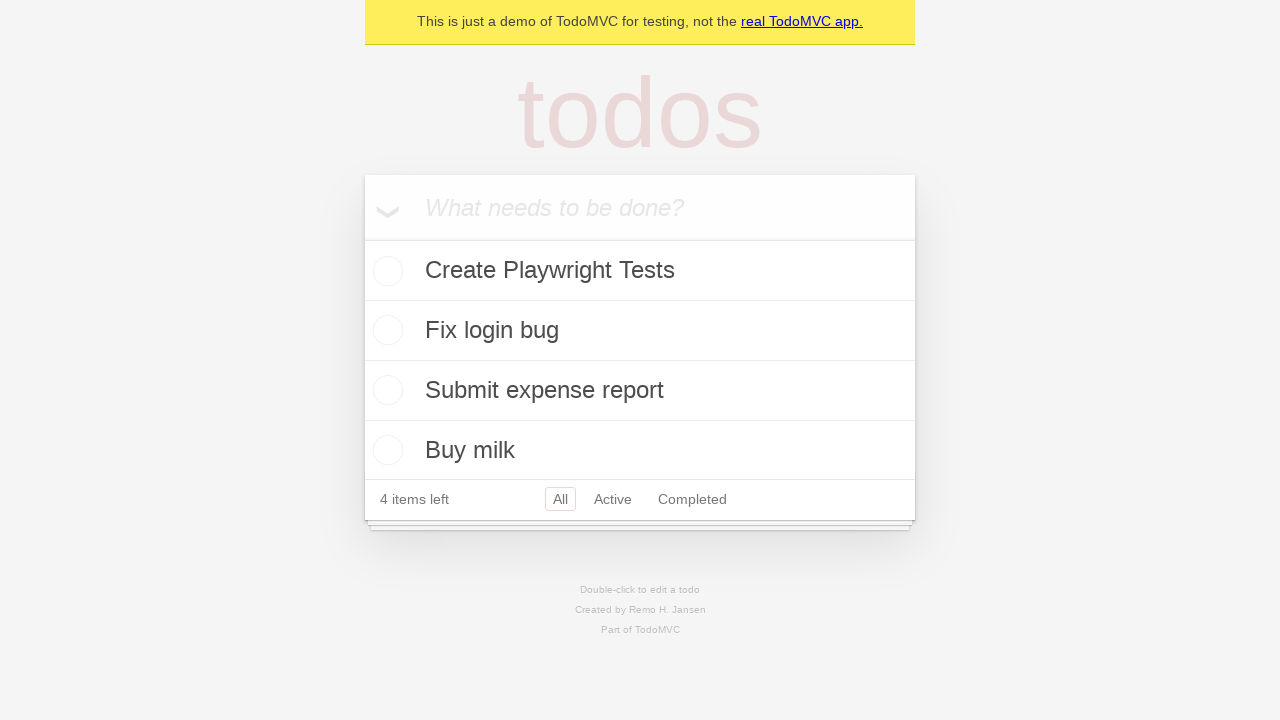